Tests invalid login attempt by entering correct username with wrong password and verifying the error message

Starting URL: https://the-internet.herokuapp.com/login

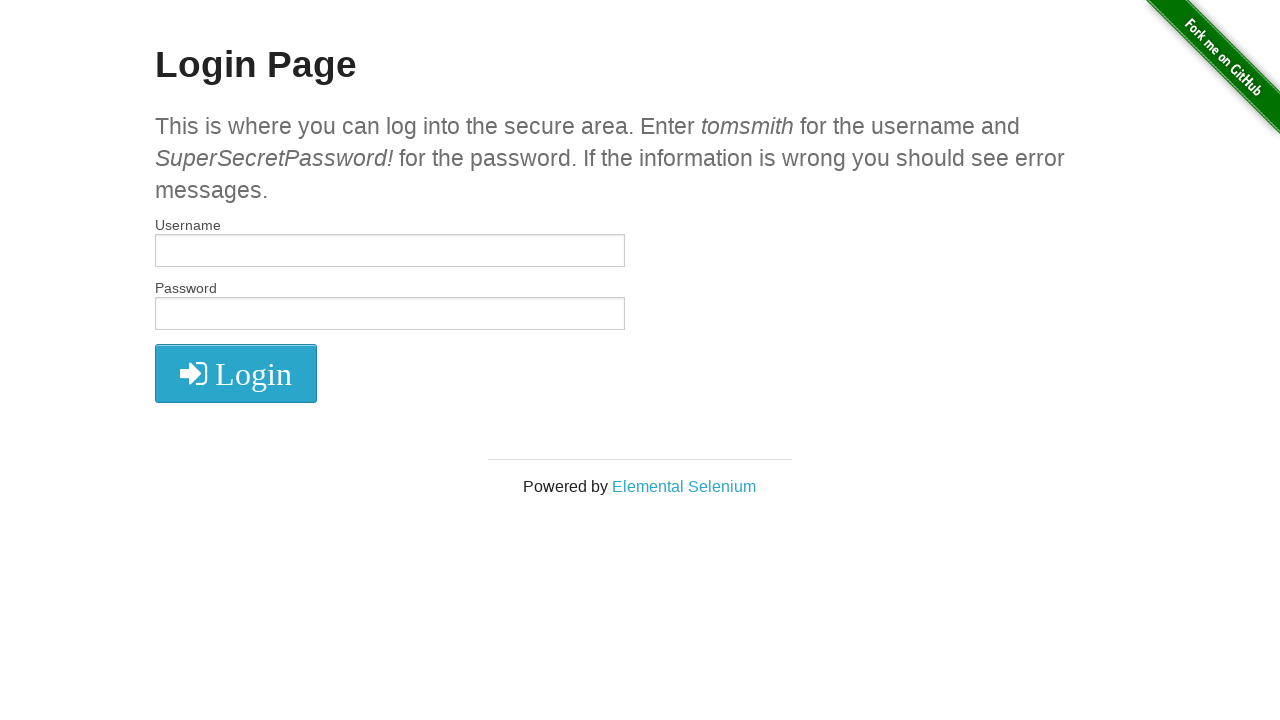

Filled username field with 'tomsmith' on #username
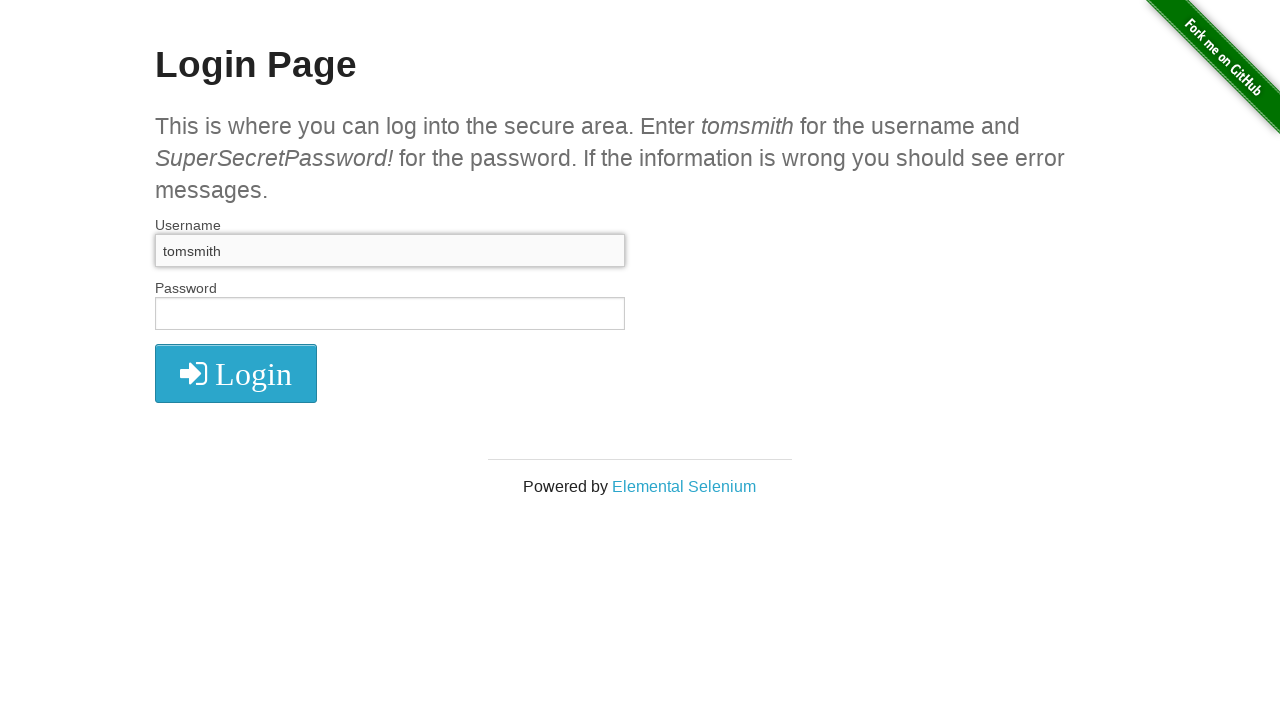

Filled password field with incorrect password 'WrongPassword' on #password
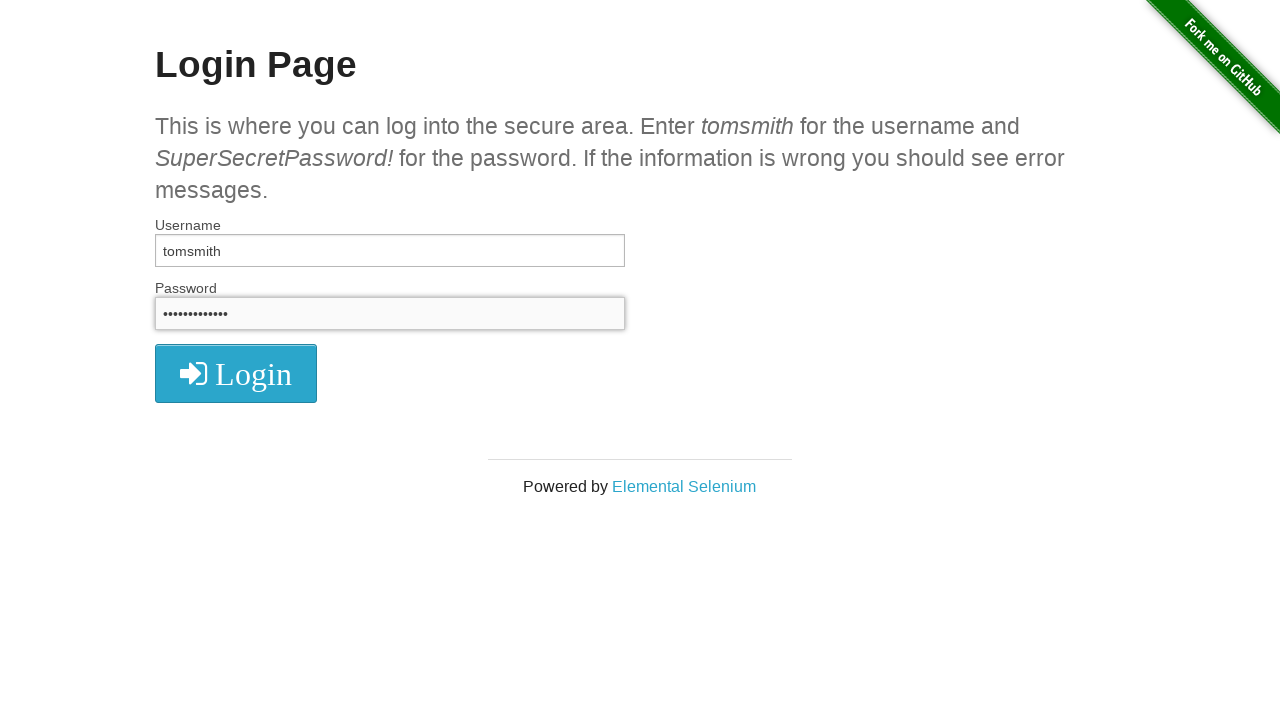

Clicked login button at (236, 373) on button.radius
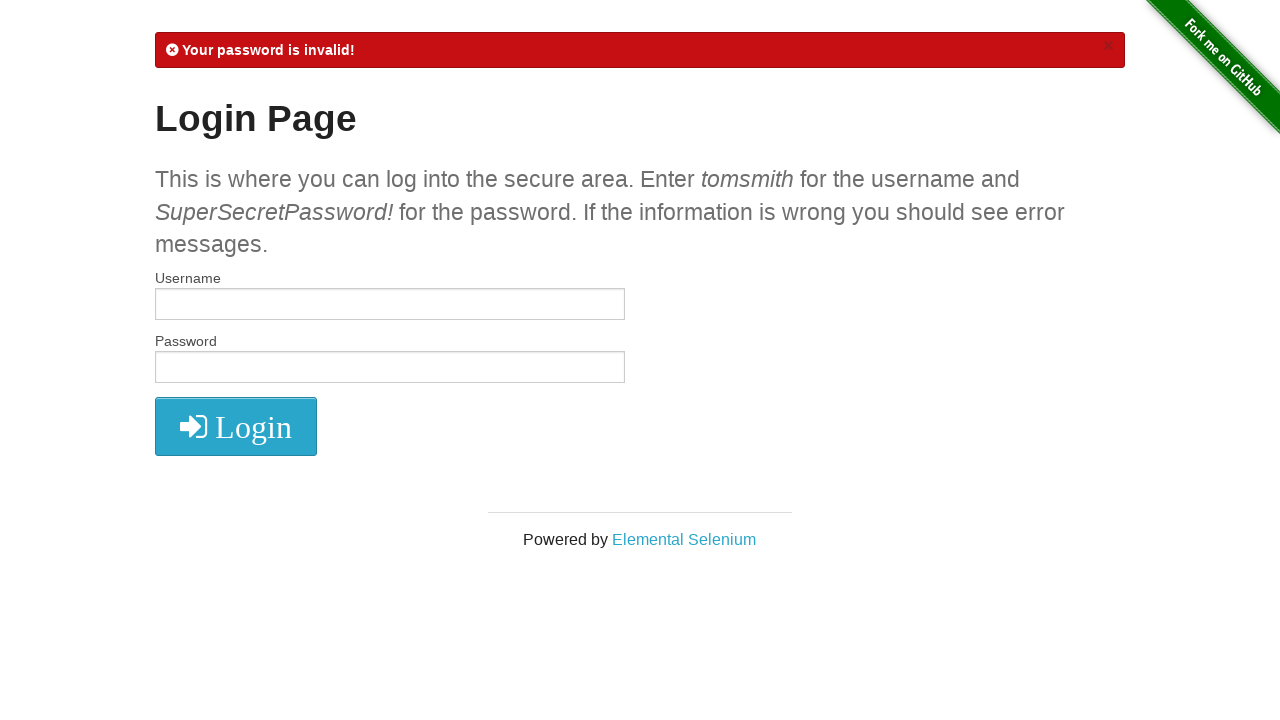

Error flash message appeared on screen
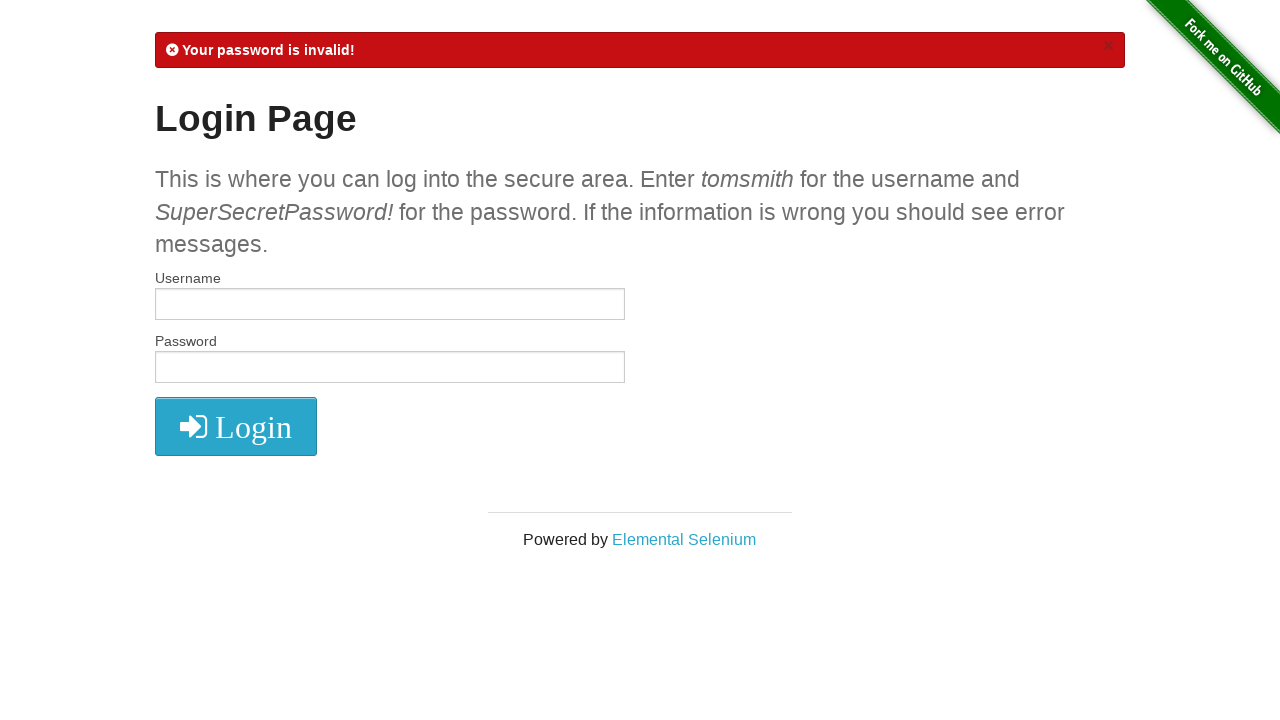

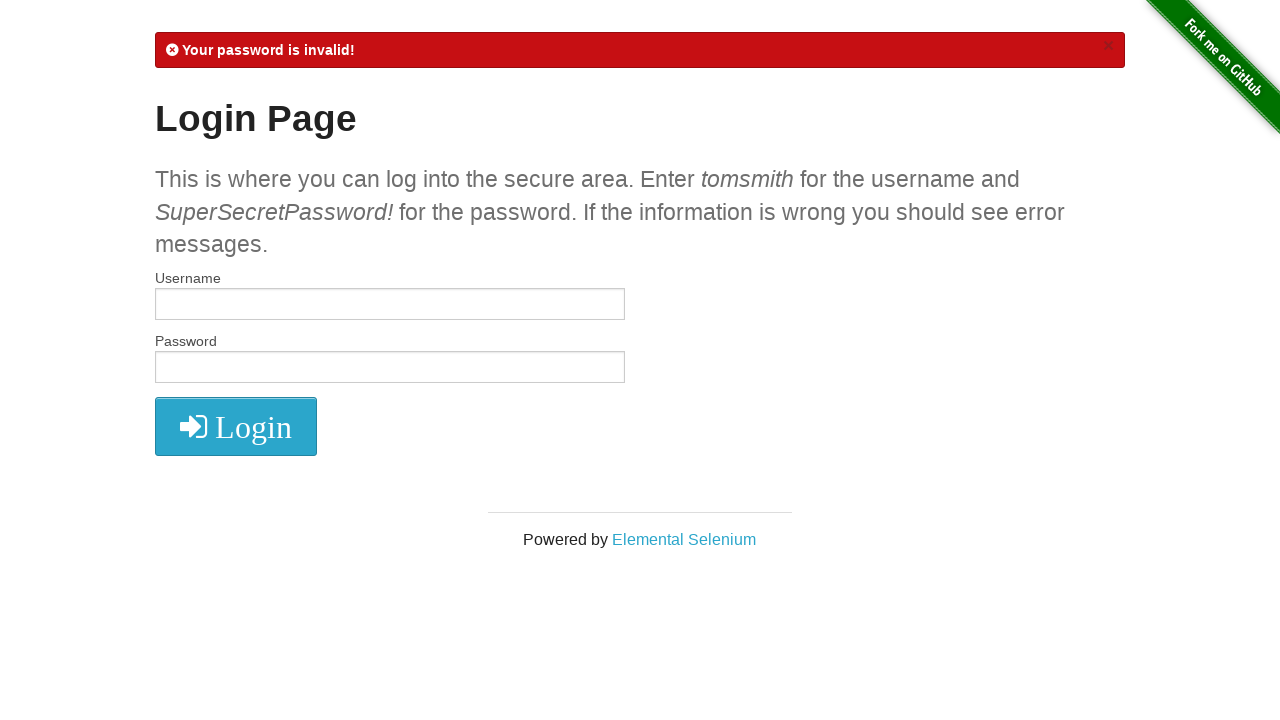